Tests the Corporate Overview link on SpiceJet website by locating it, verifying its properties, and clicking on it

Starting URL: https://www.spicejet.com/

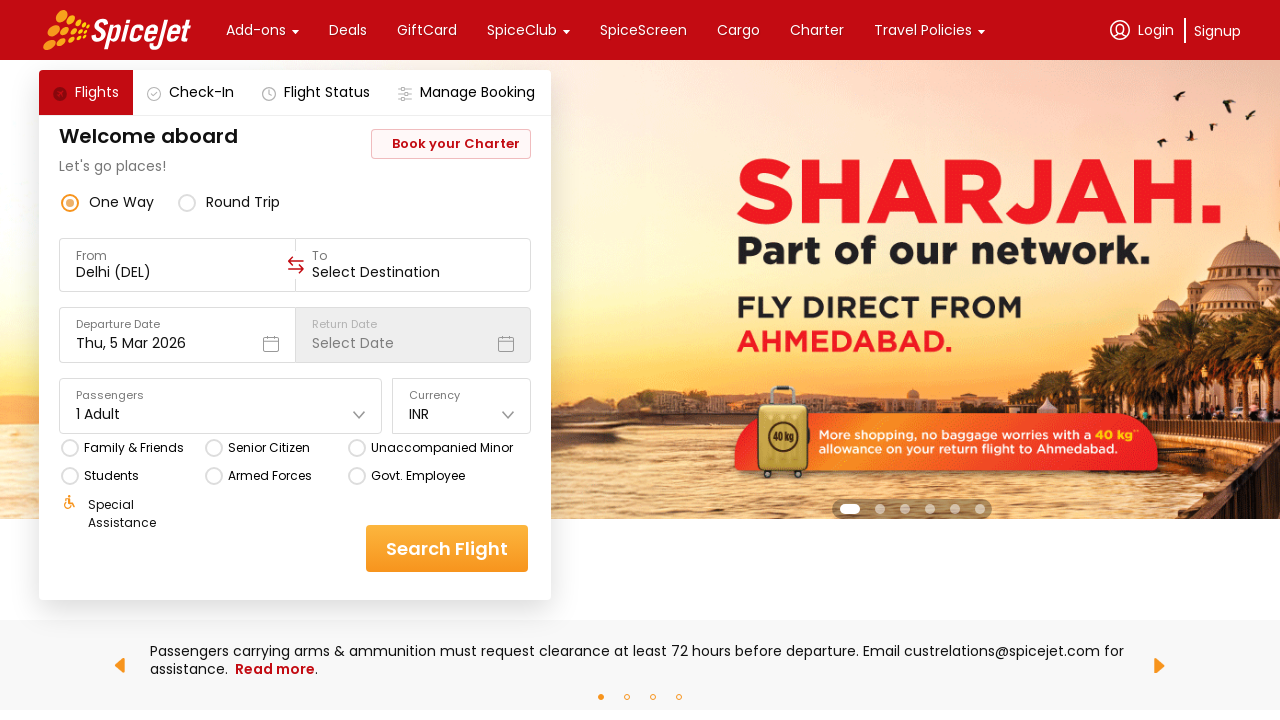

Navigated to SpiceJet website
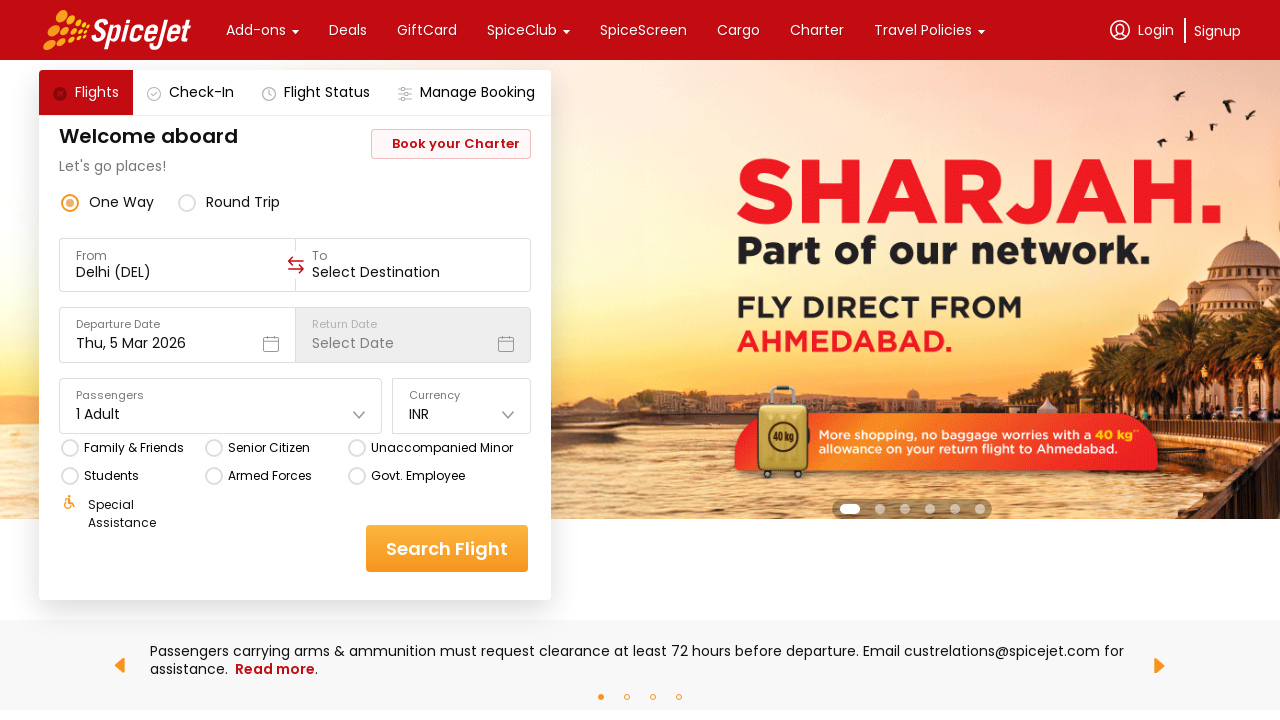

Located Corporate Overview link element
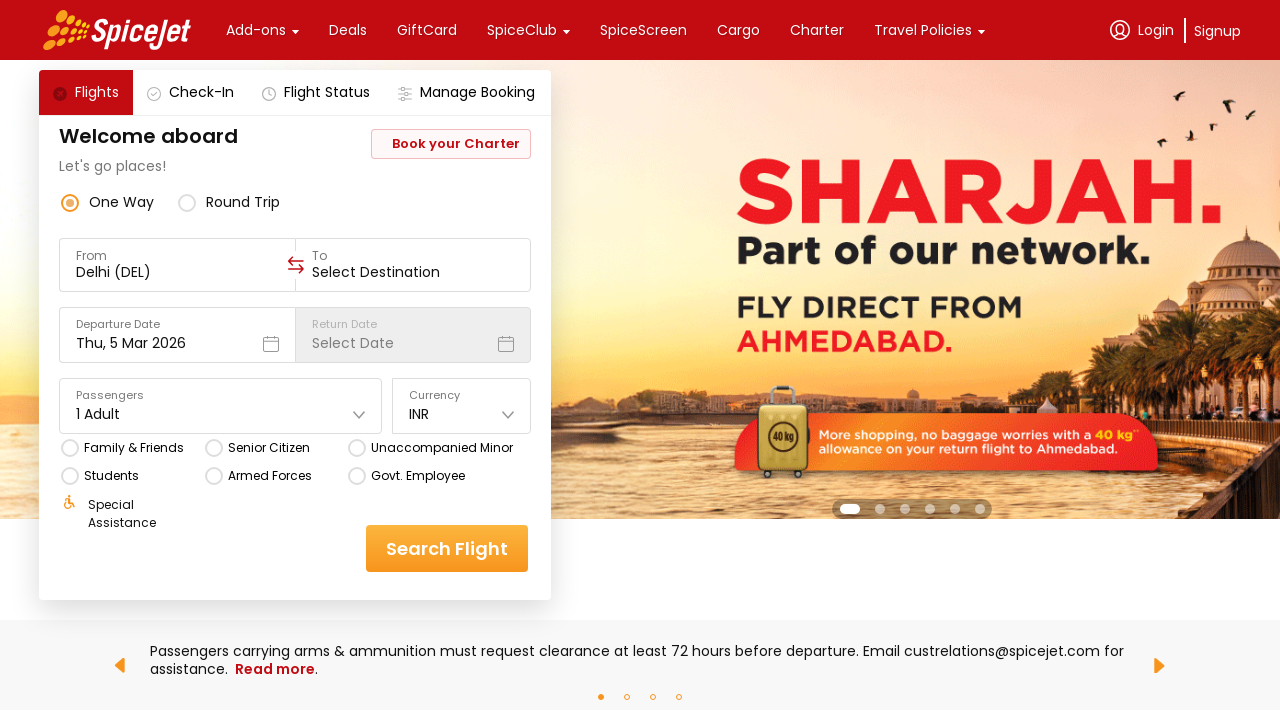

Verified link visibility status
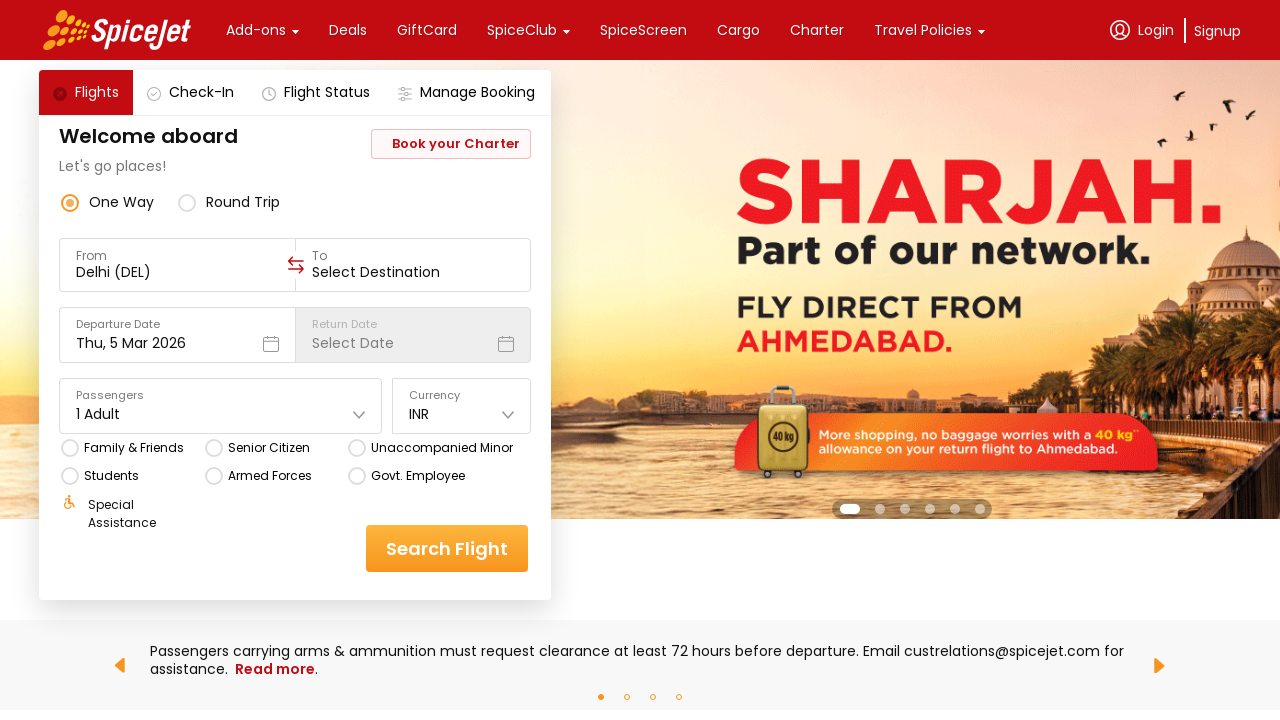

Verified link enabled status
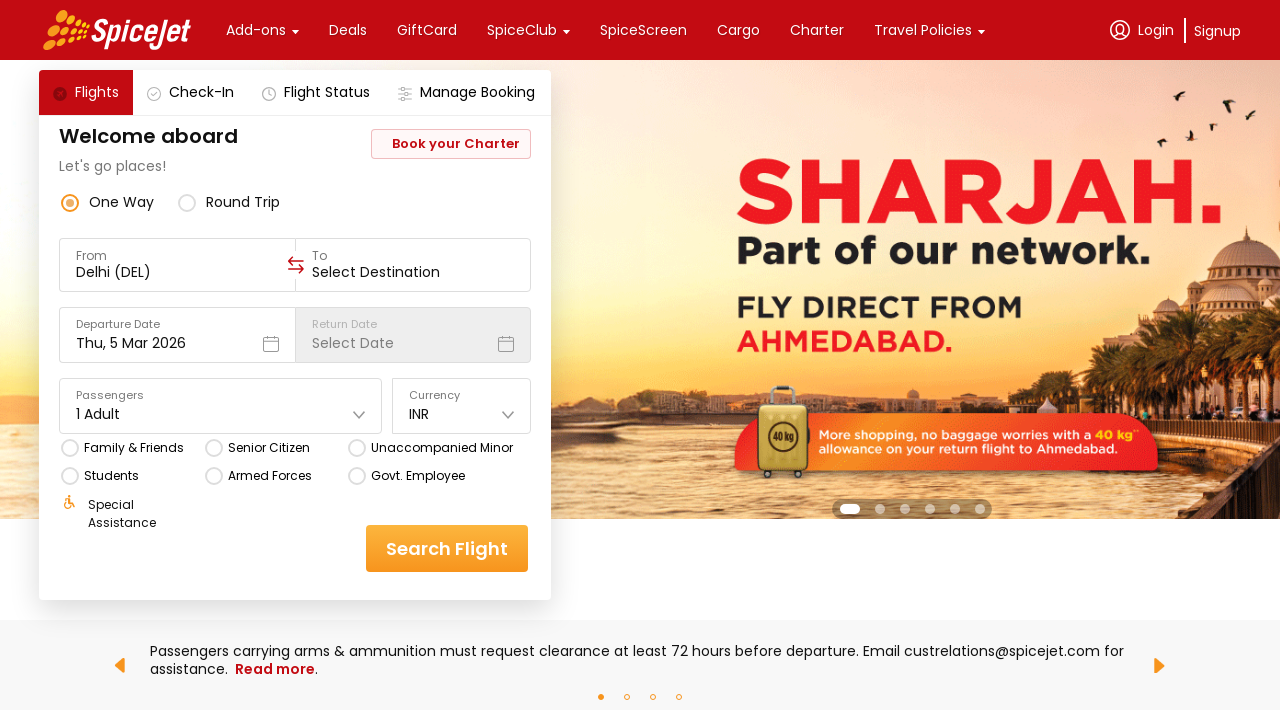

Retrieved href attribute value
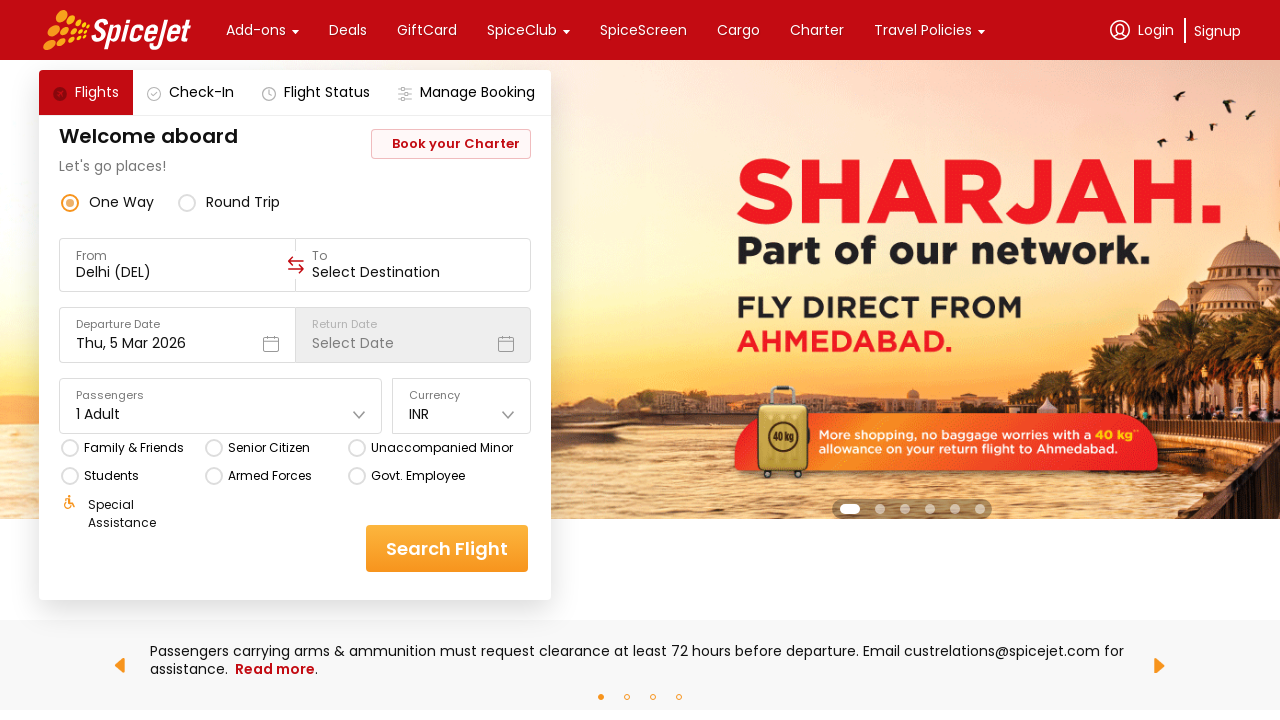

Evaluated link tag name
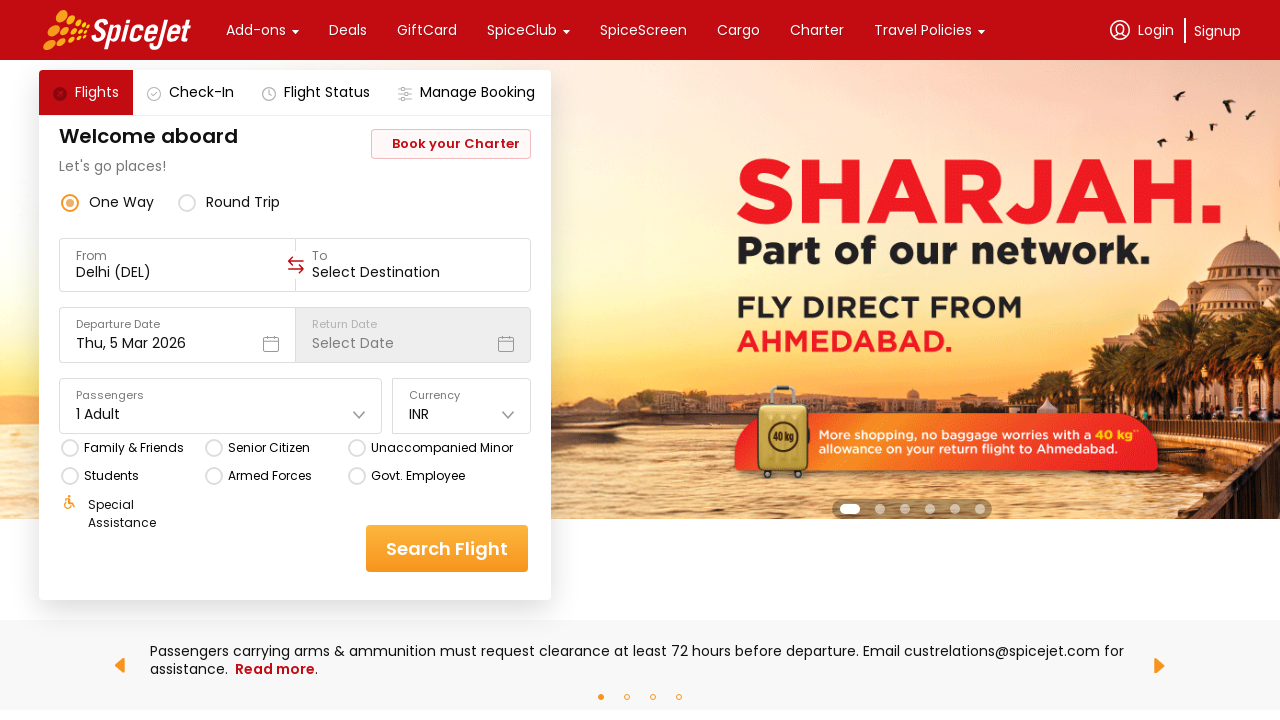

Retrieved link text content
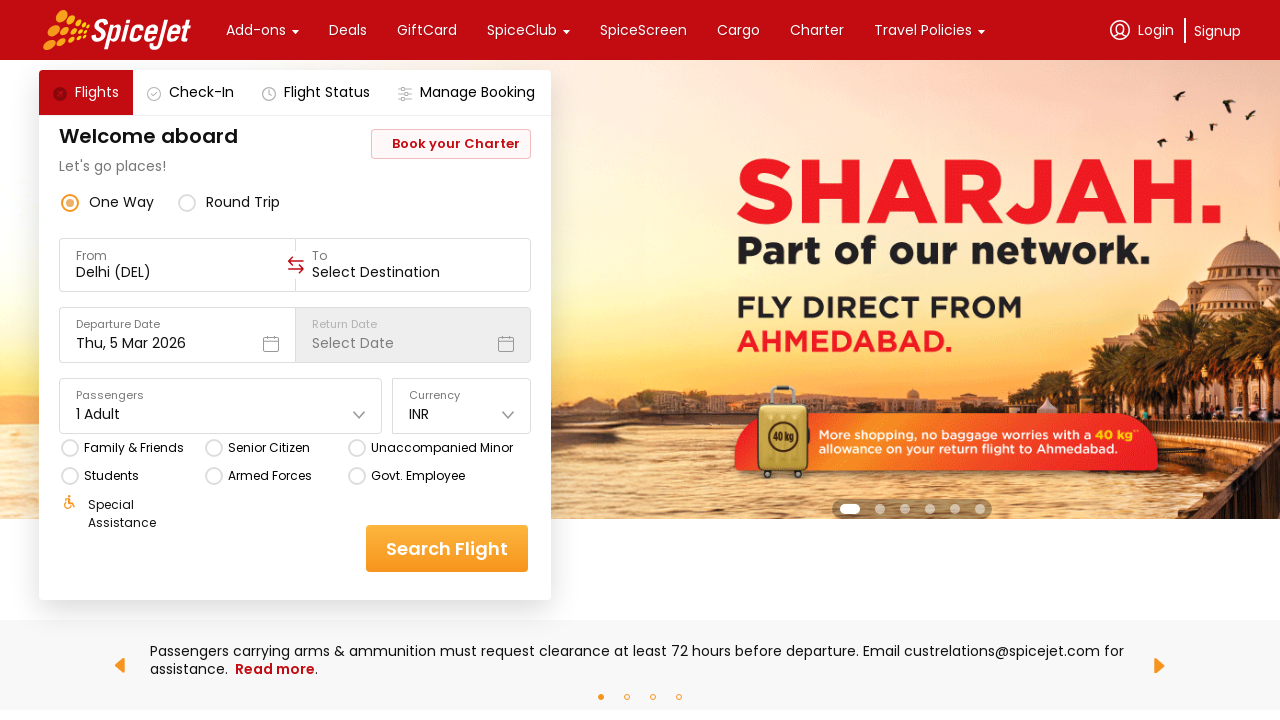

Verified link text contains 'Corporate'
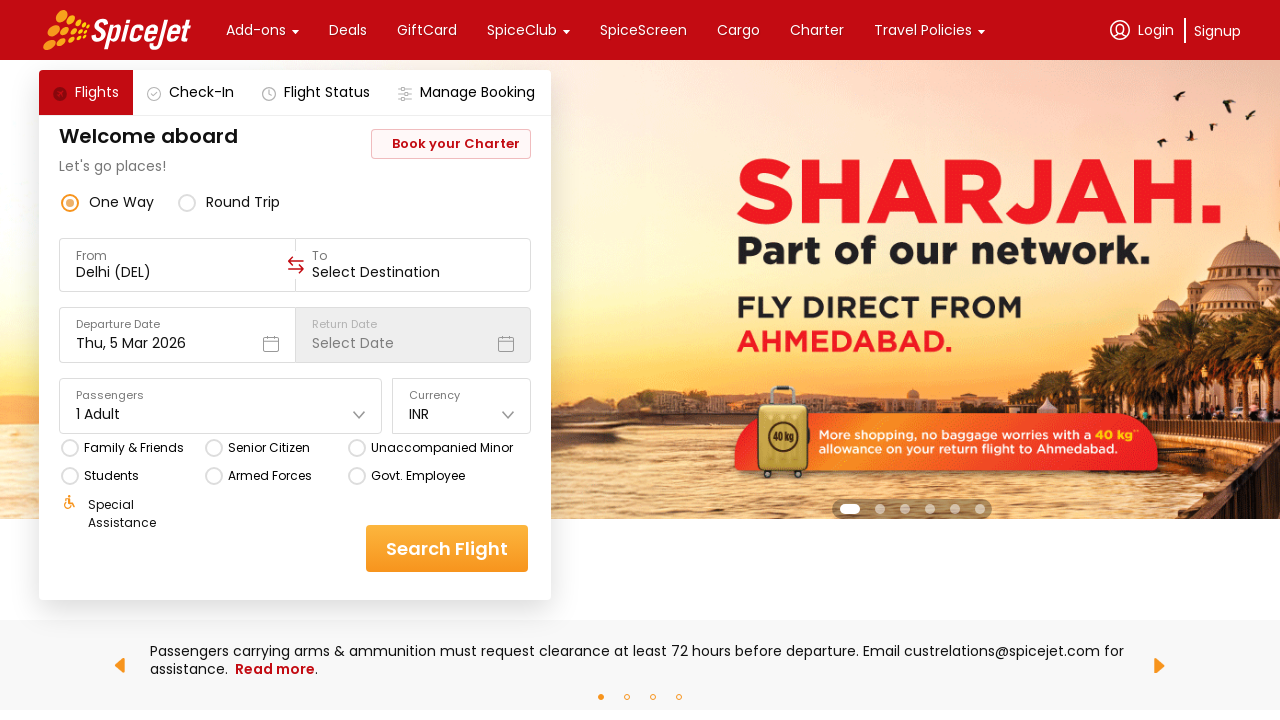

Clicked Corporate Overview link at (147, 360) on internal:text="Overview"i >> nth=0
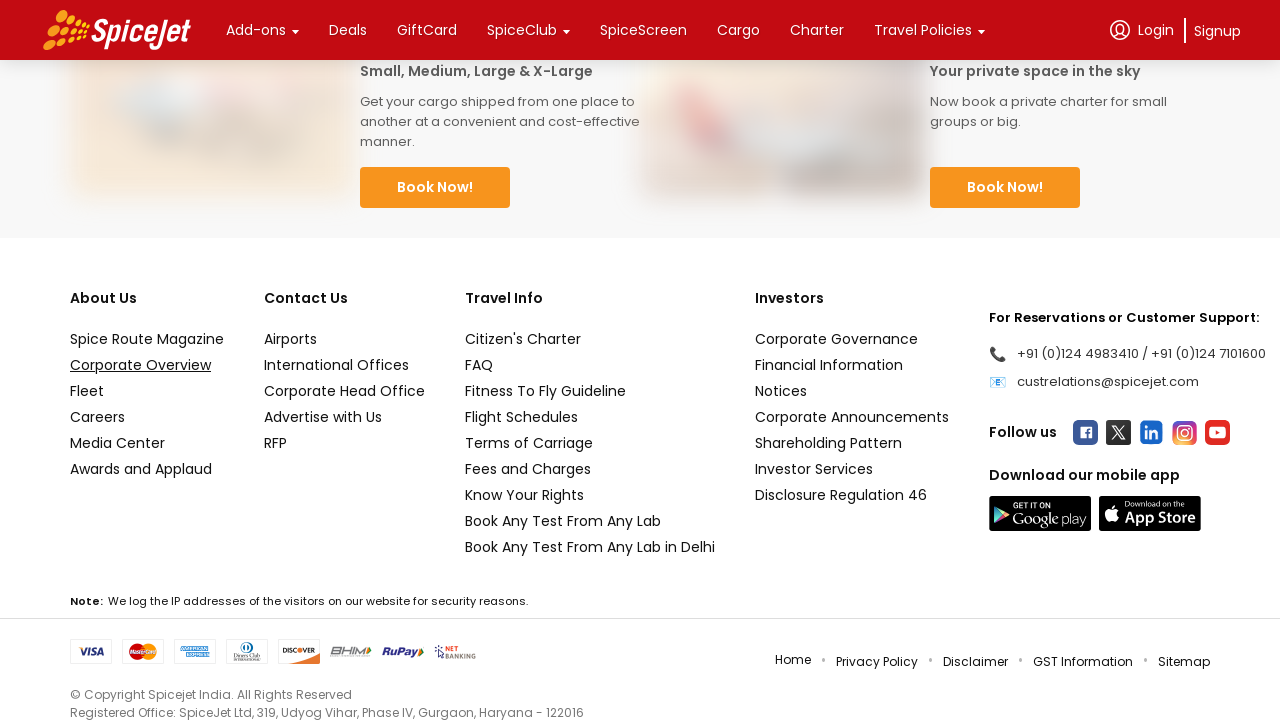

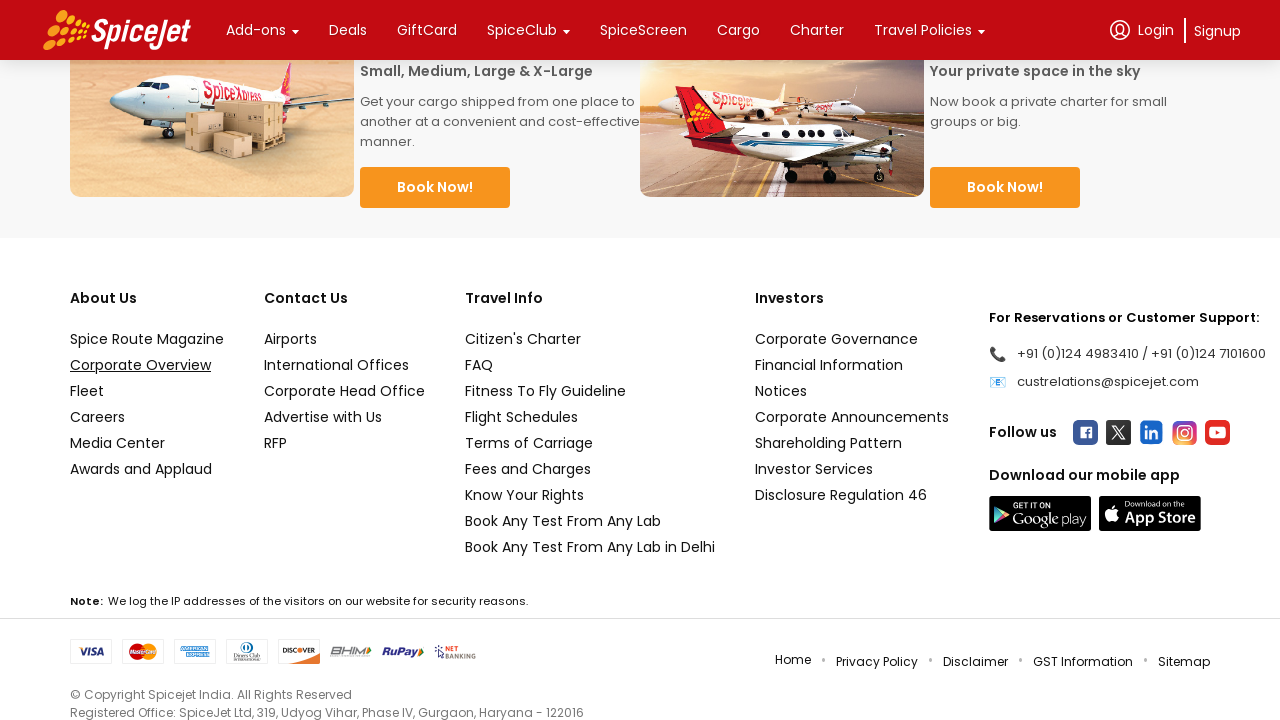